Tests dropdown selection by finding the dropdown element, iterating through options, and clicking on "Option 1" when found, then verifying the selection.

Starting URL: http://the-internet.herokuapp.com/dropdown

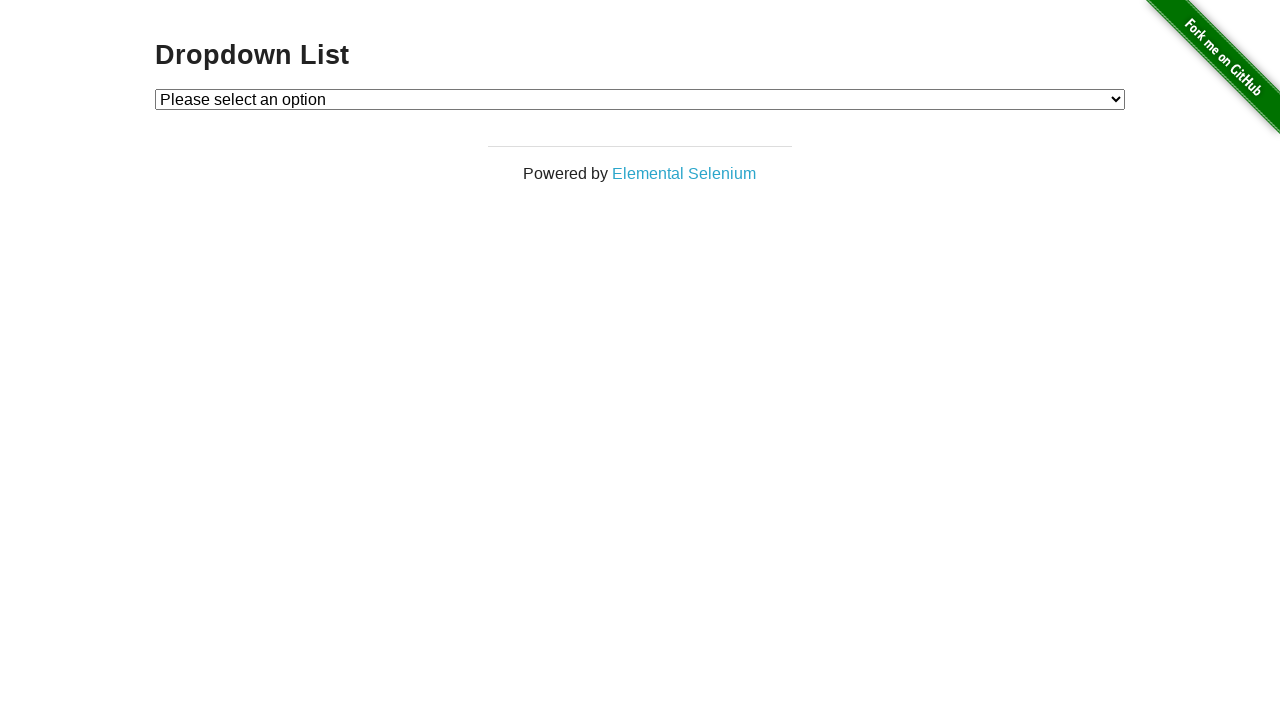

Waited for dropdown element to be available
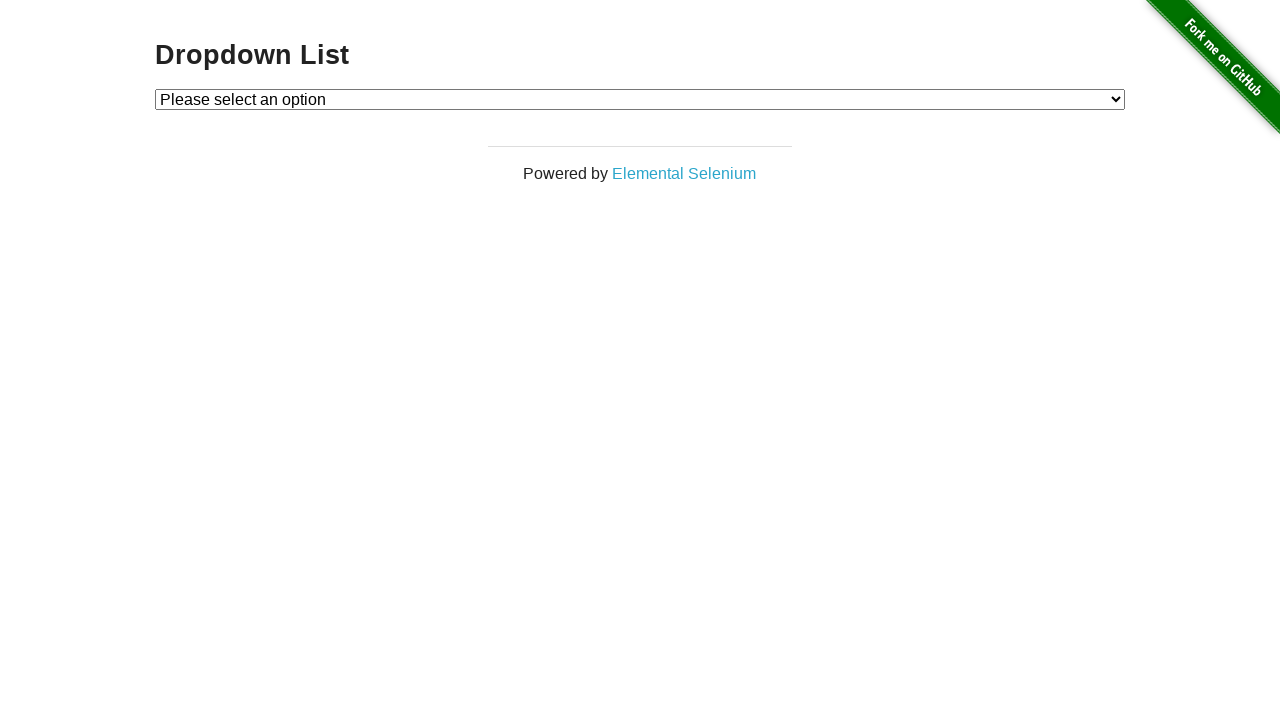

Selected 'Option 1' from dropdown on #dropdown
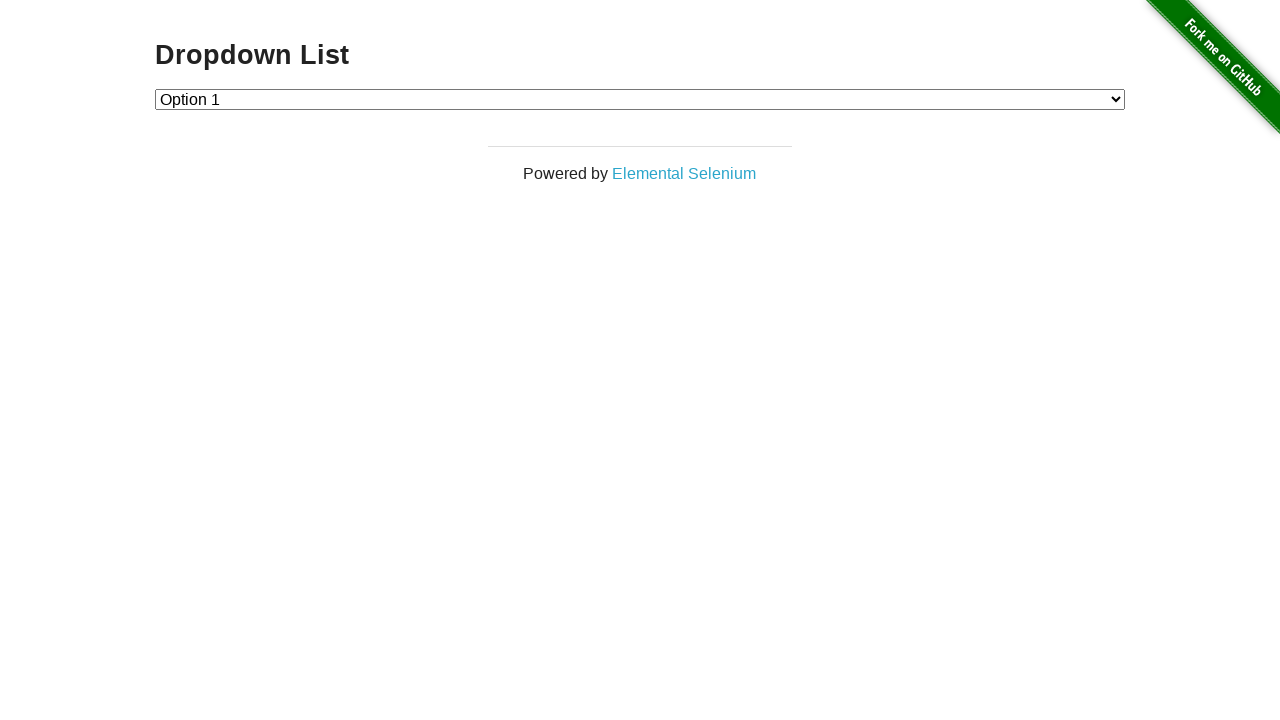

Retrieved selected value from dropdown
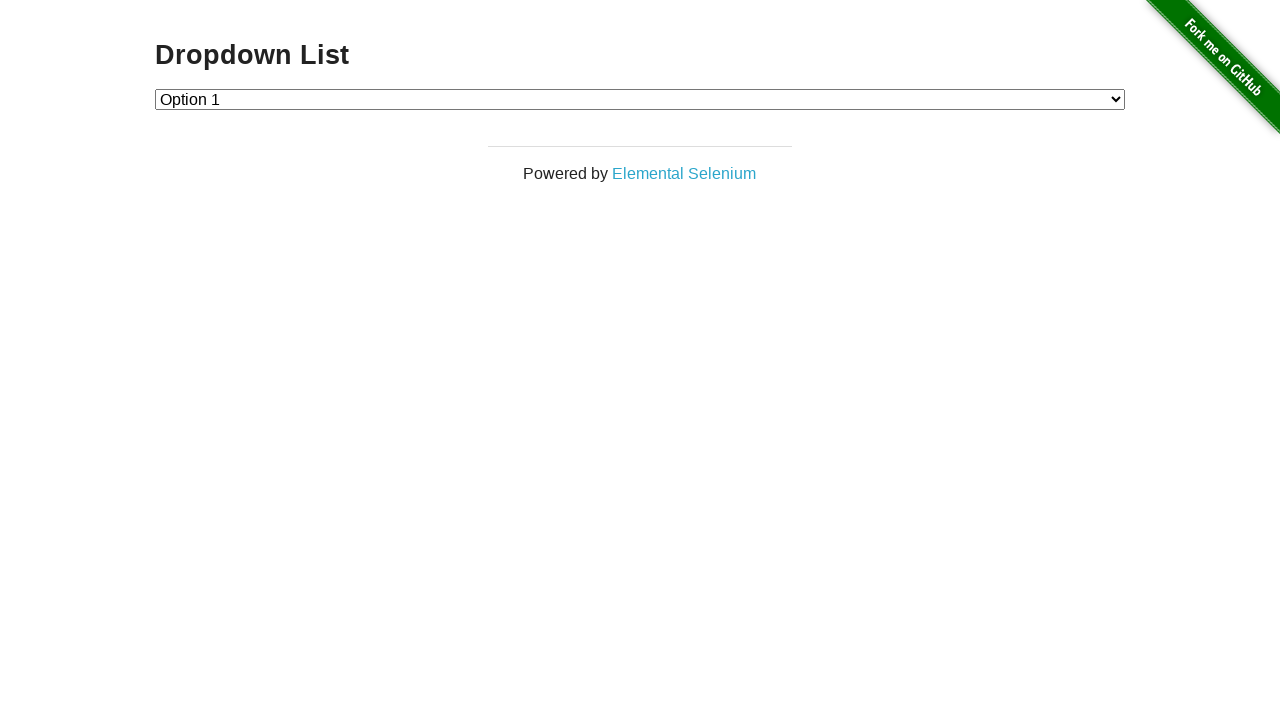

Verified that dropdown value is '1' as expected
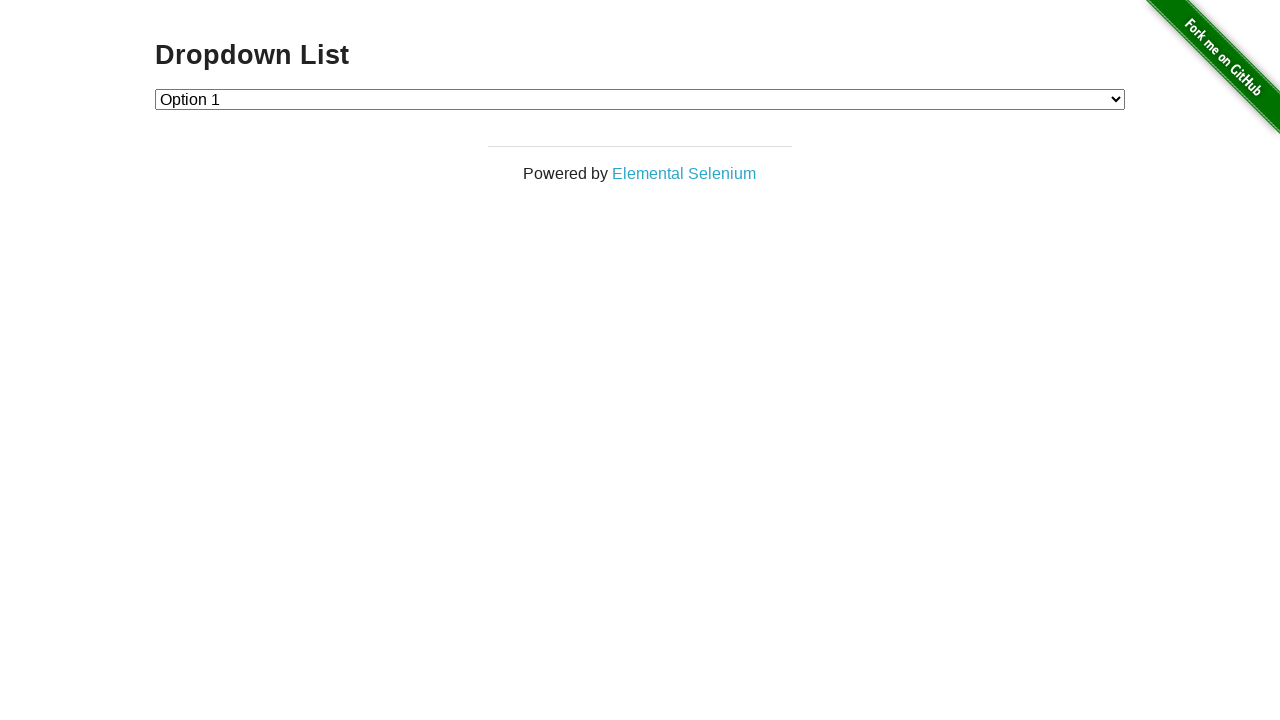

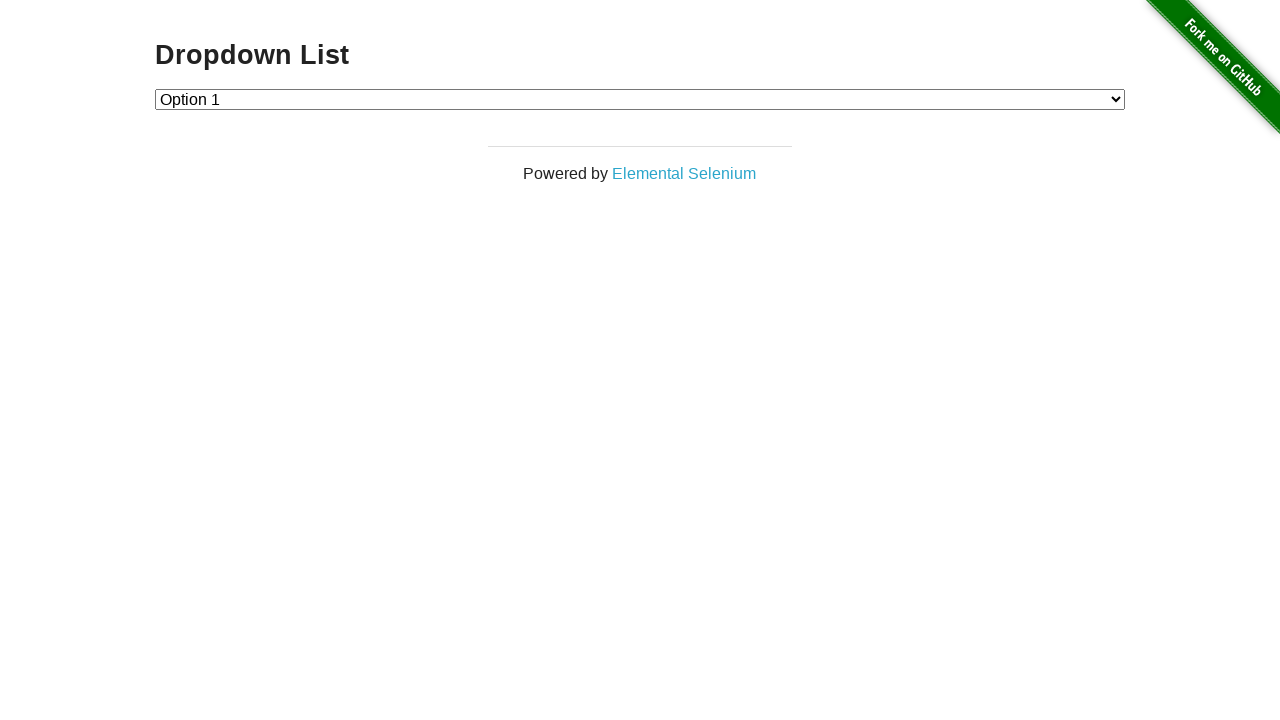